Demonstrates URL tracking by navigating to GeeksforGeeks and checking the URL before and after navigation

Starting URL: https://www.geeksforgeeks.org/

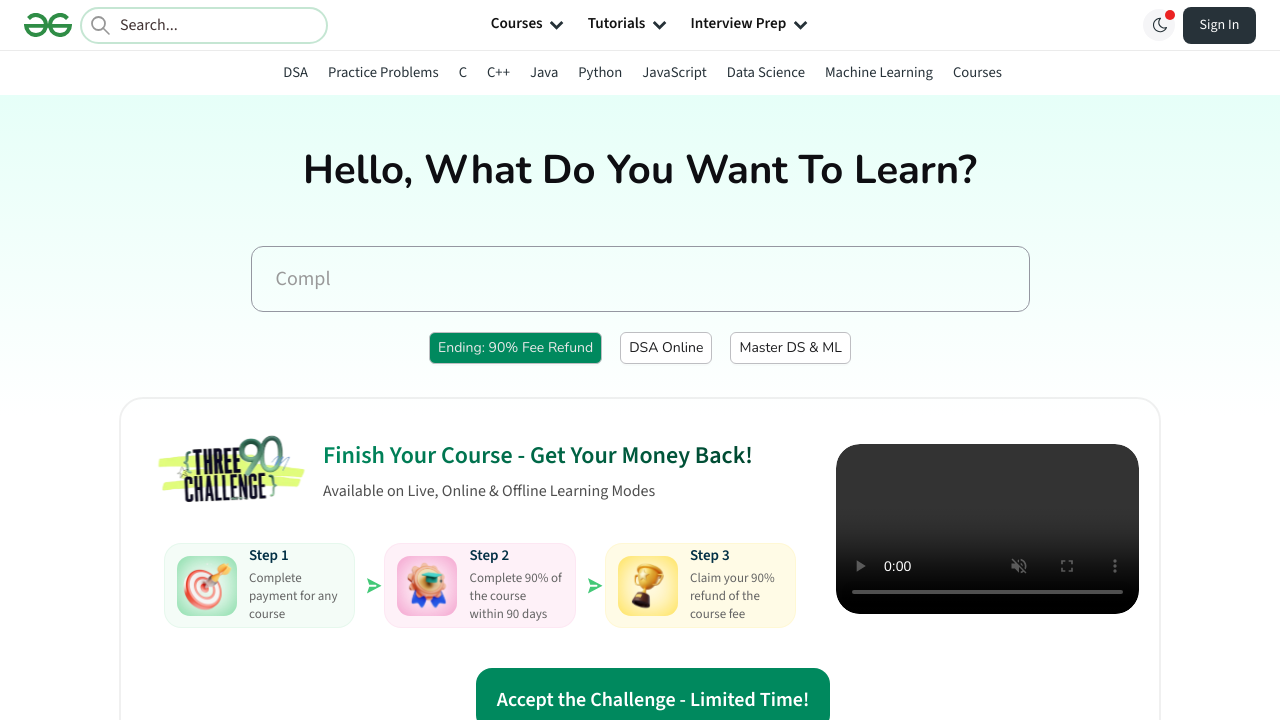

Page loaded - DOM content interactive
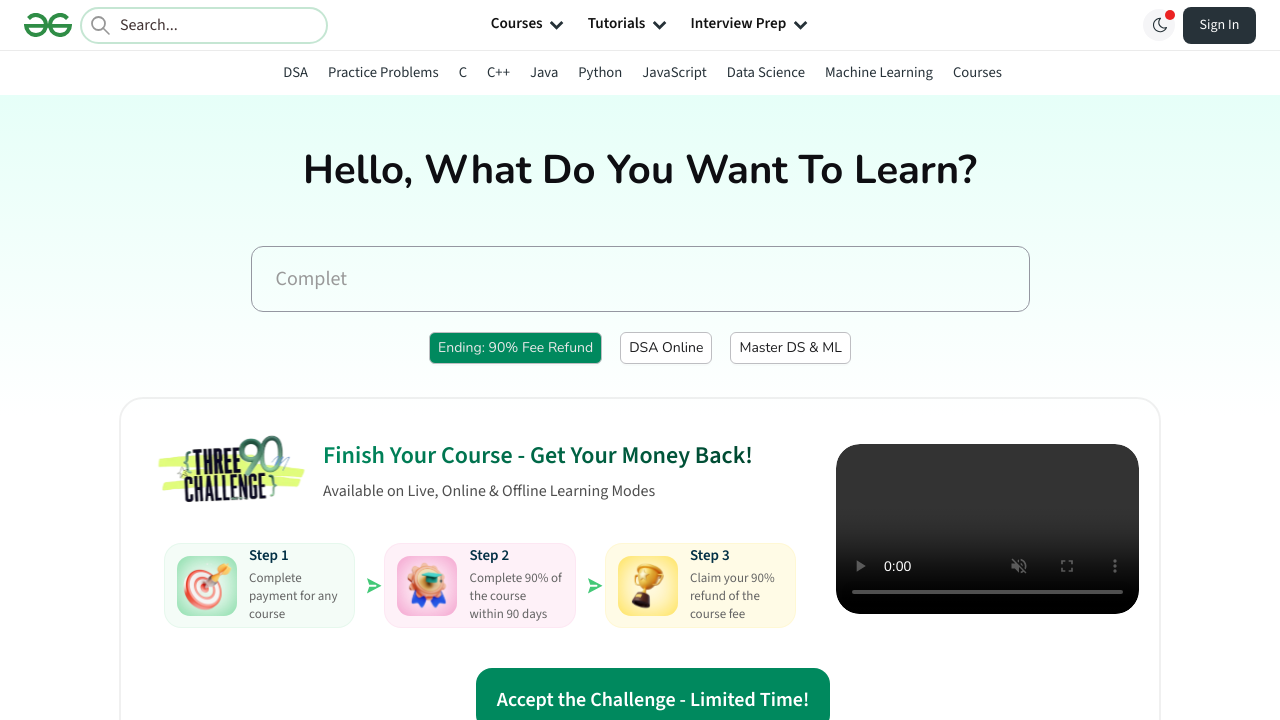

Retrieved current URL: https://www.geeksforgeeks.org/
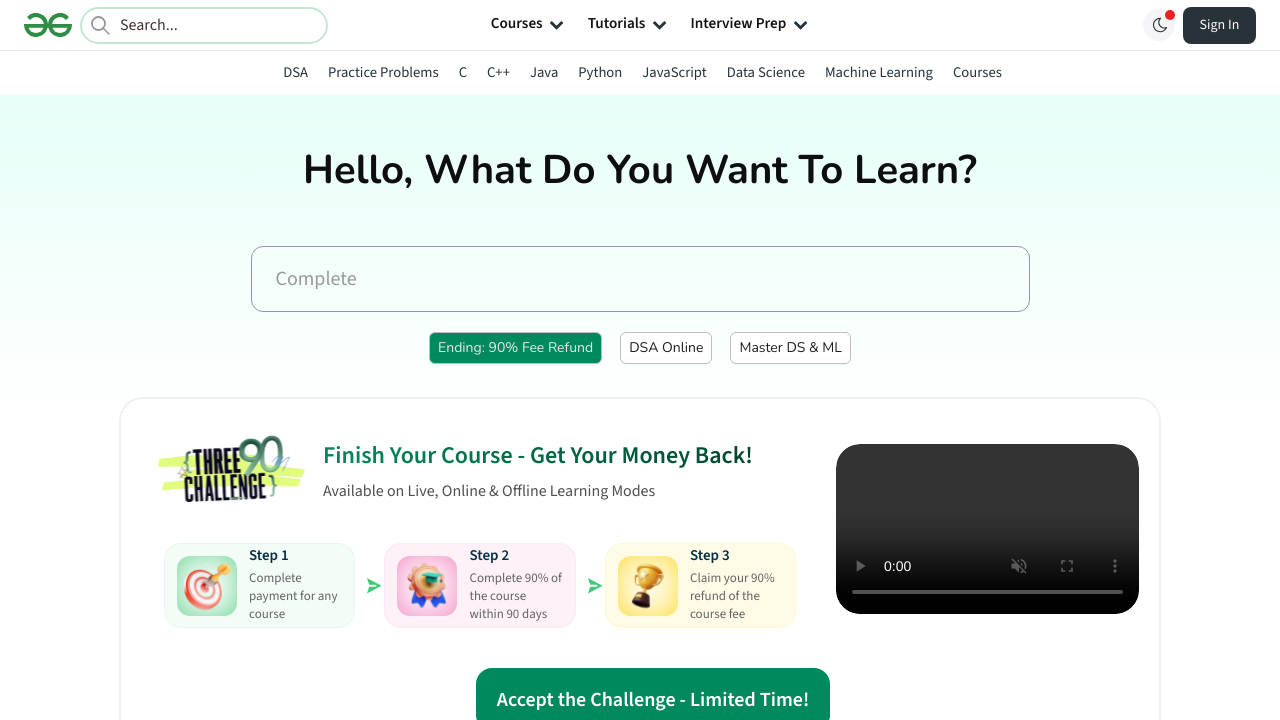

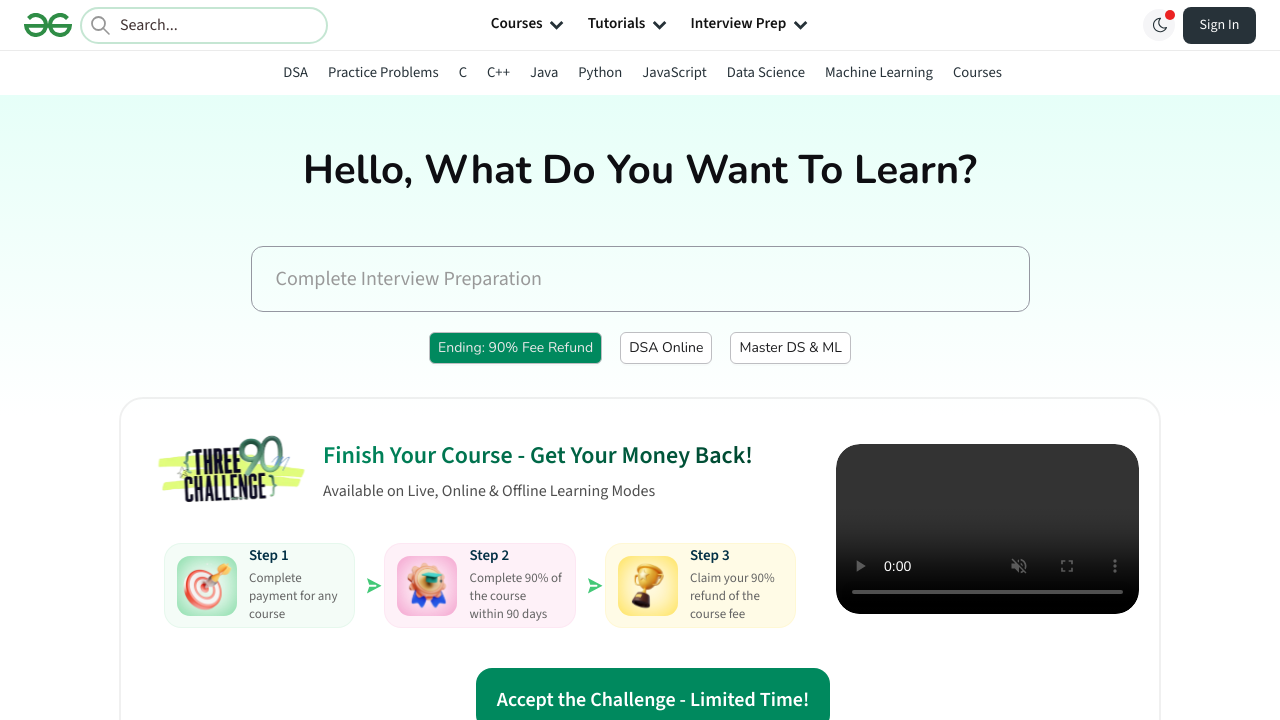